Tests calculator addition functionality by entering 5 + 10 and verifying the result is 15

Starting URL: https://calculatorhtml.onrender.com

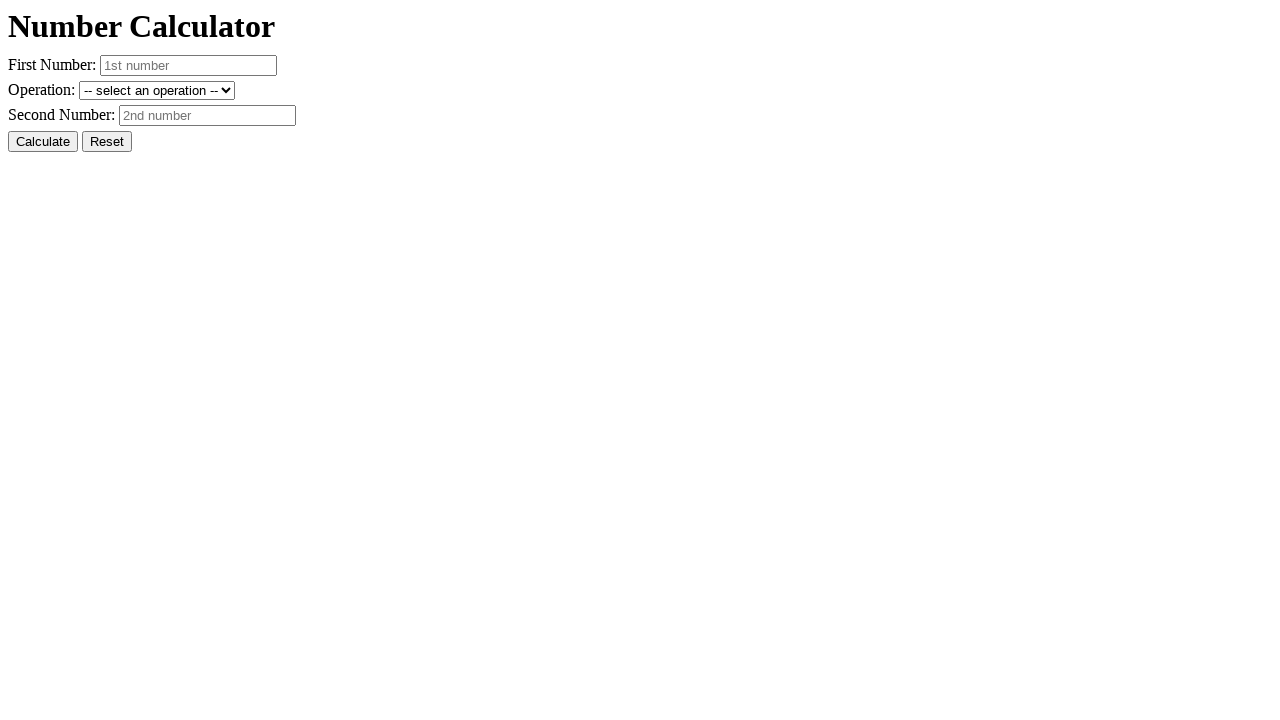

Clicked reset button to clear previous values at (107, 142) on #resetButton
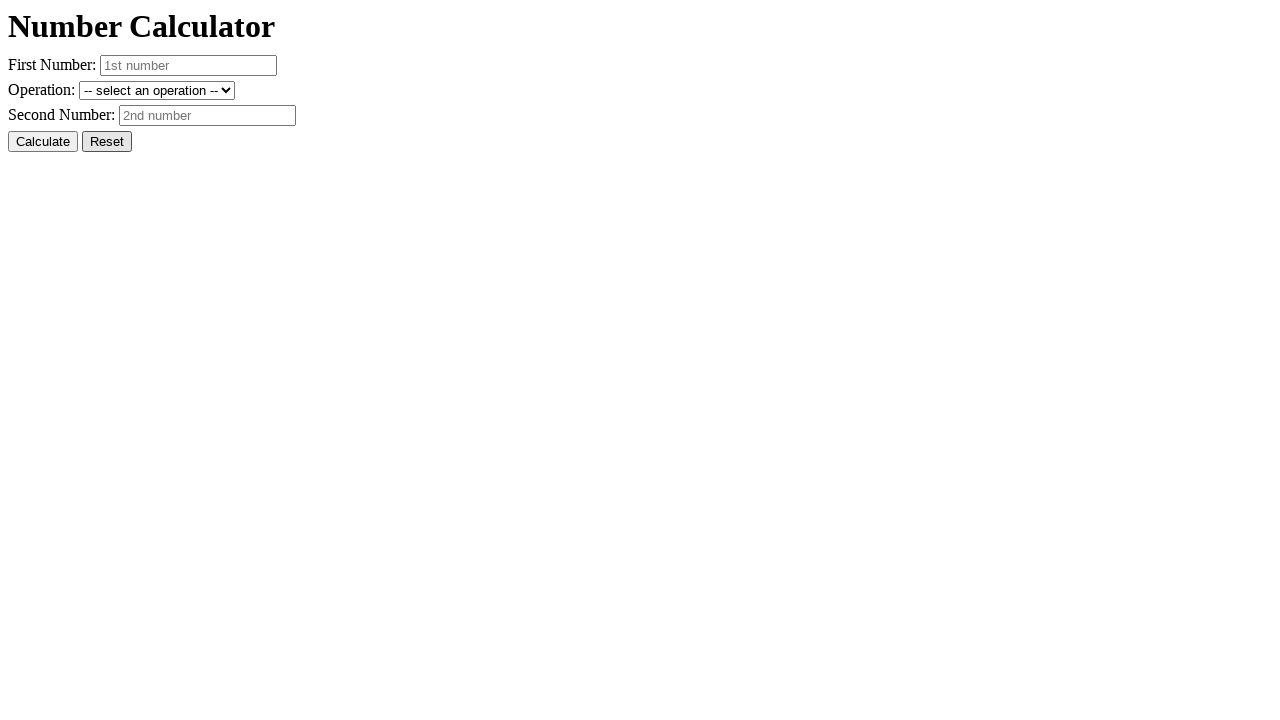

Entered first number: 5 on #number1
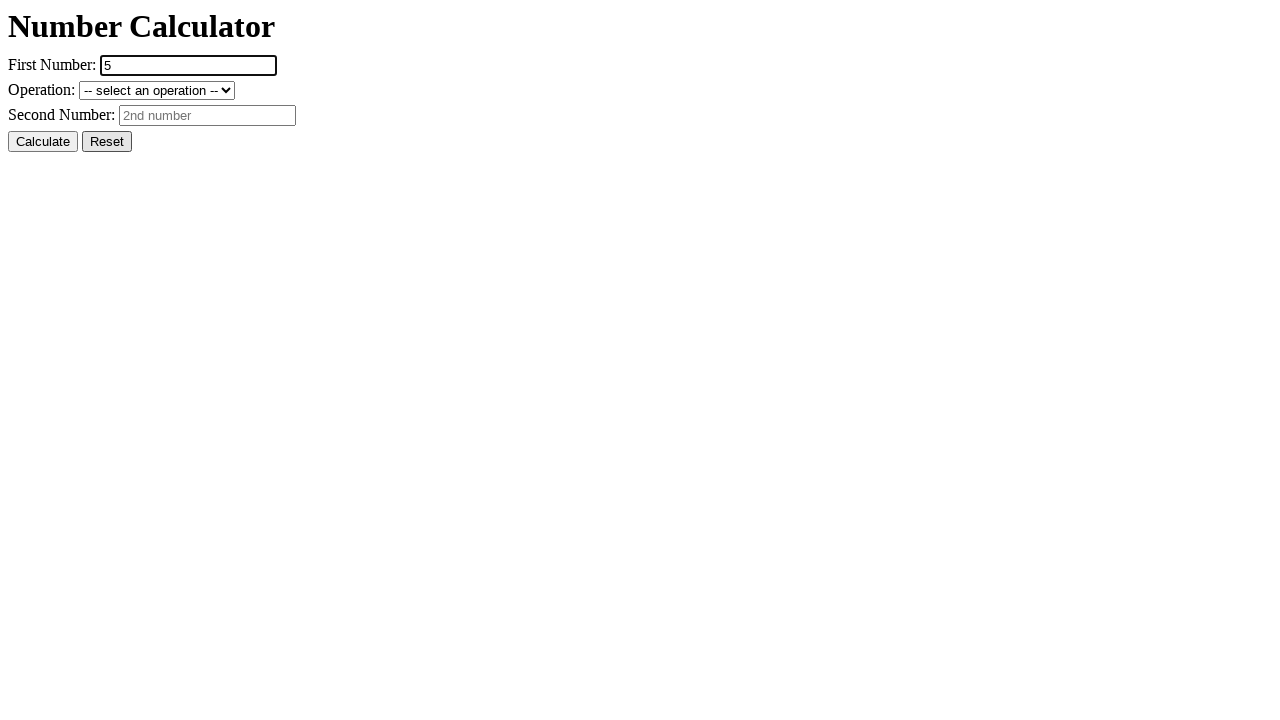

Entered second number: 10 on #number2
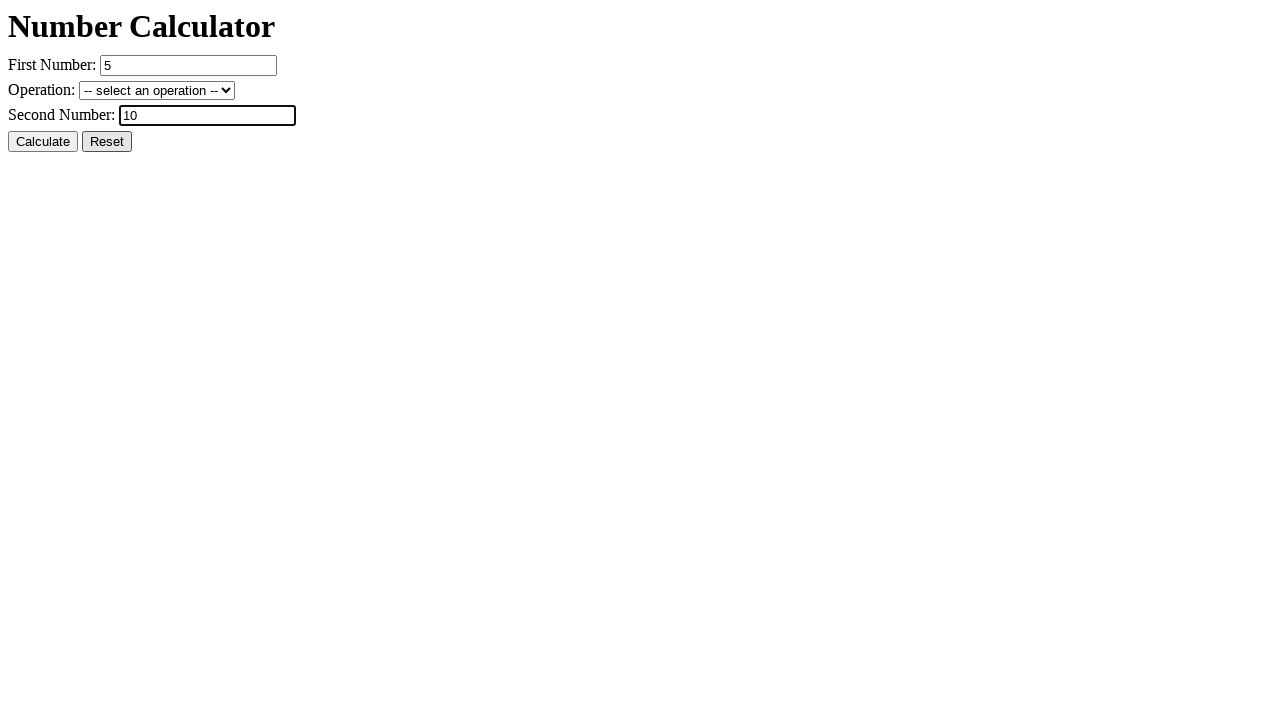

Selected addition operation (+ sum) on #operation
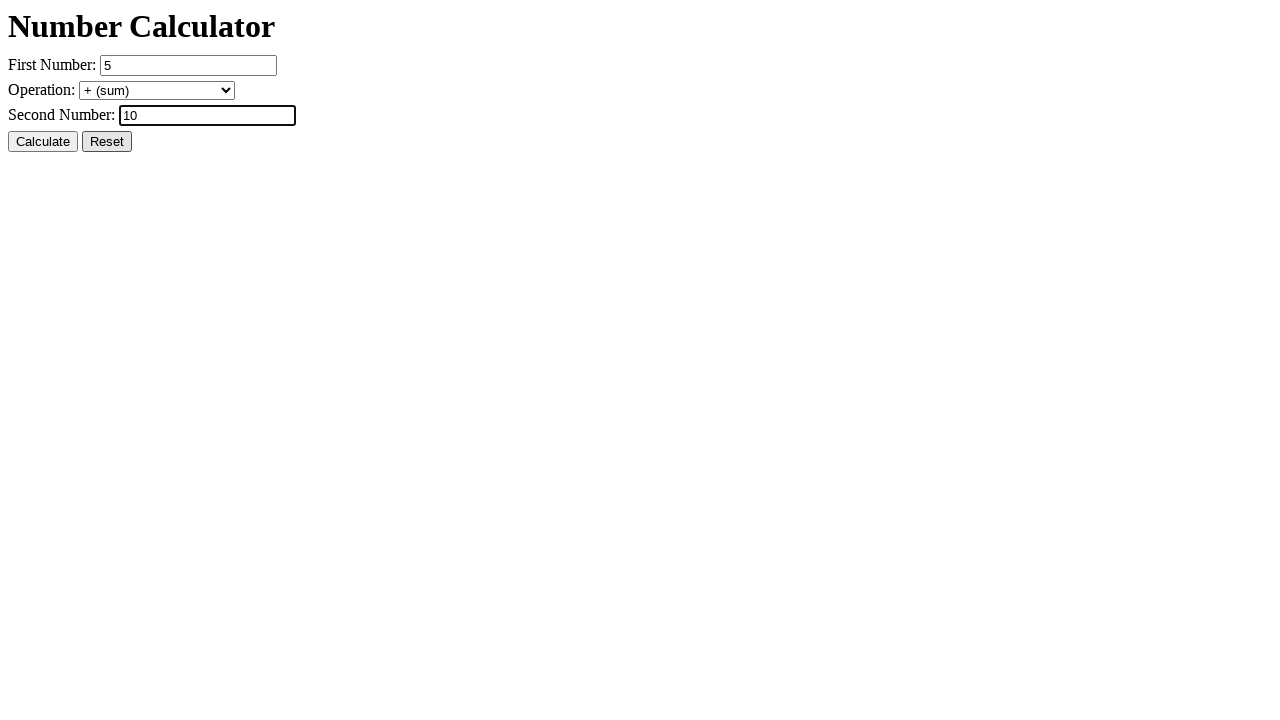

Clicked calculate button at (43, 142) on #calcButton
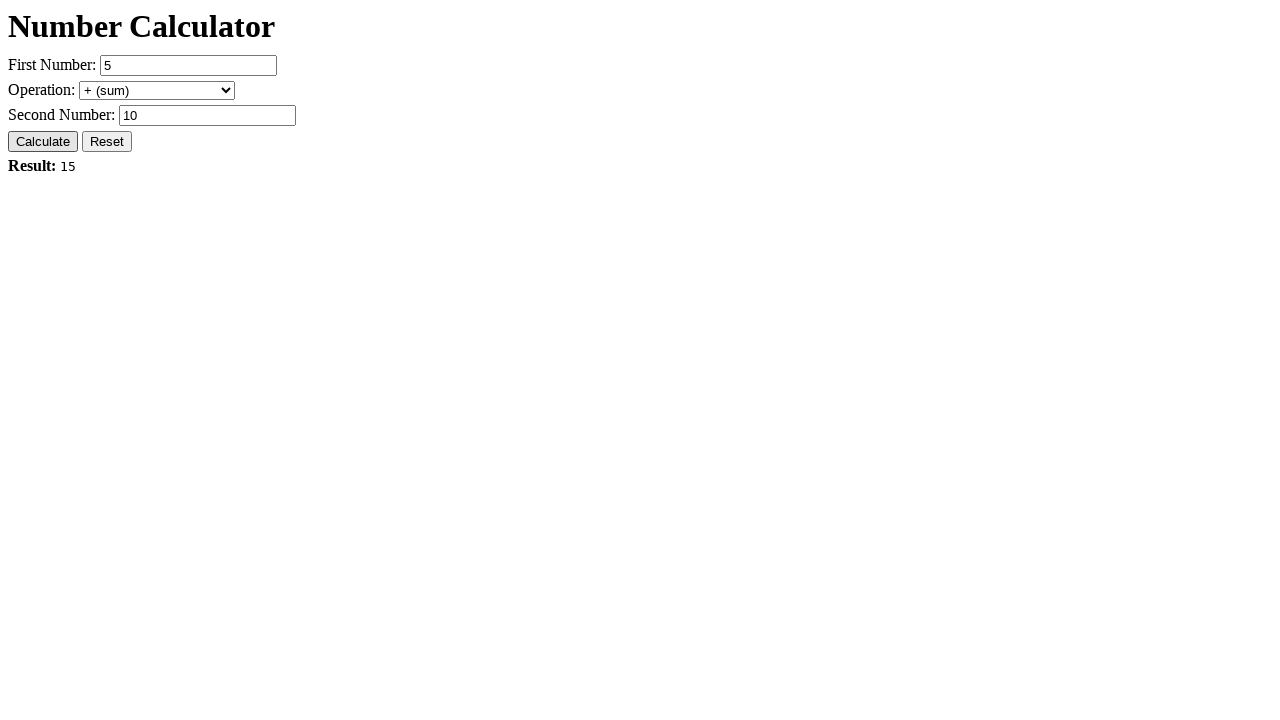

Result element loaded and verified
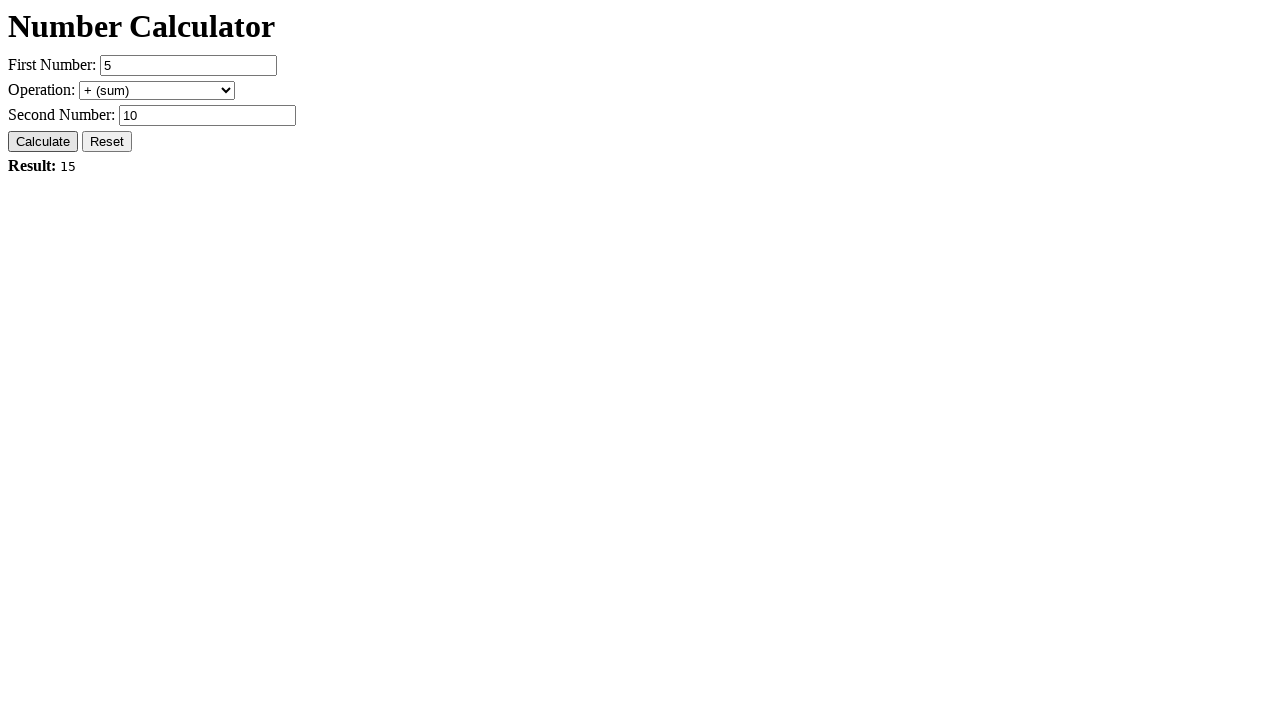

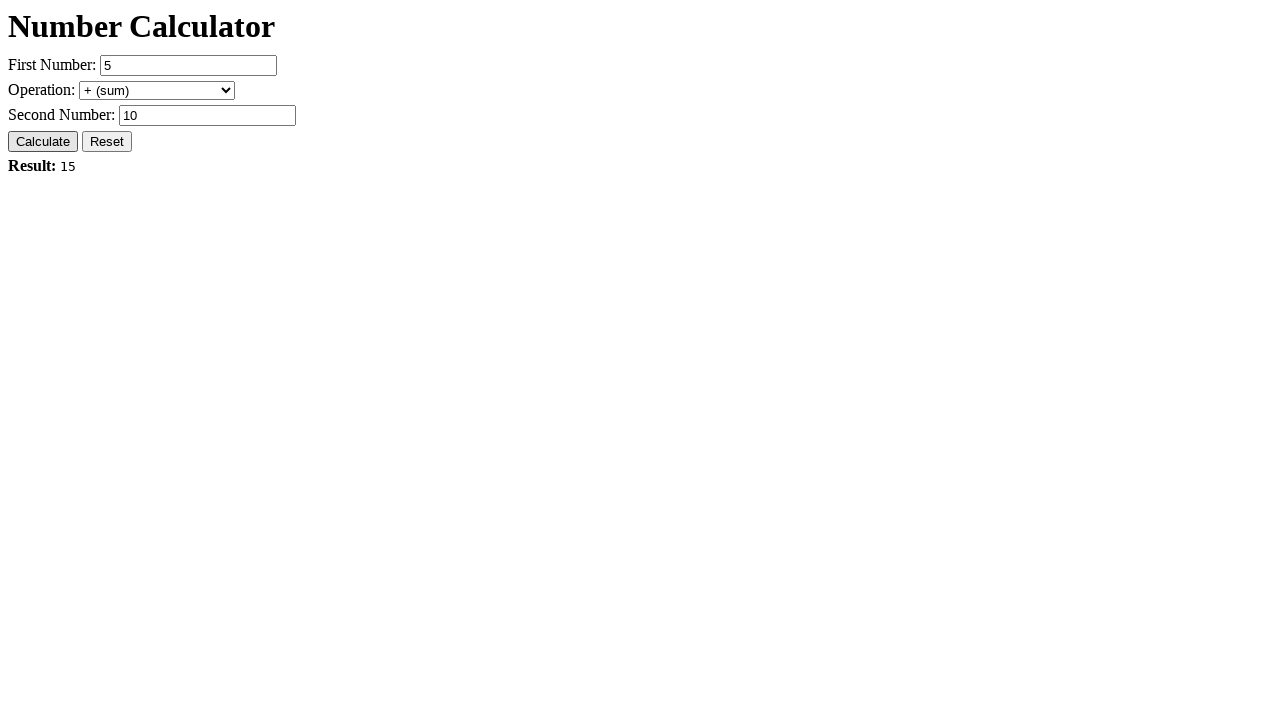